Navigates to the team page and verifies the names of the site creators are displayed

Starting URL: http://www.99-bottles-of-beer.net/

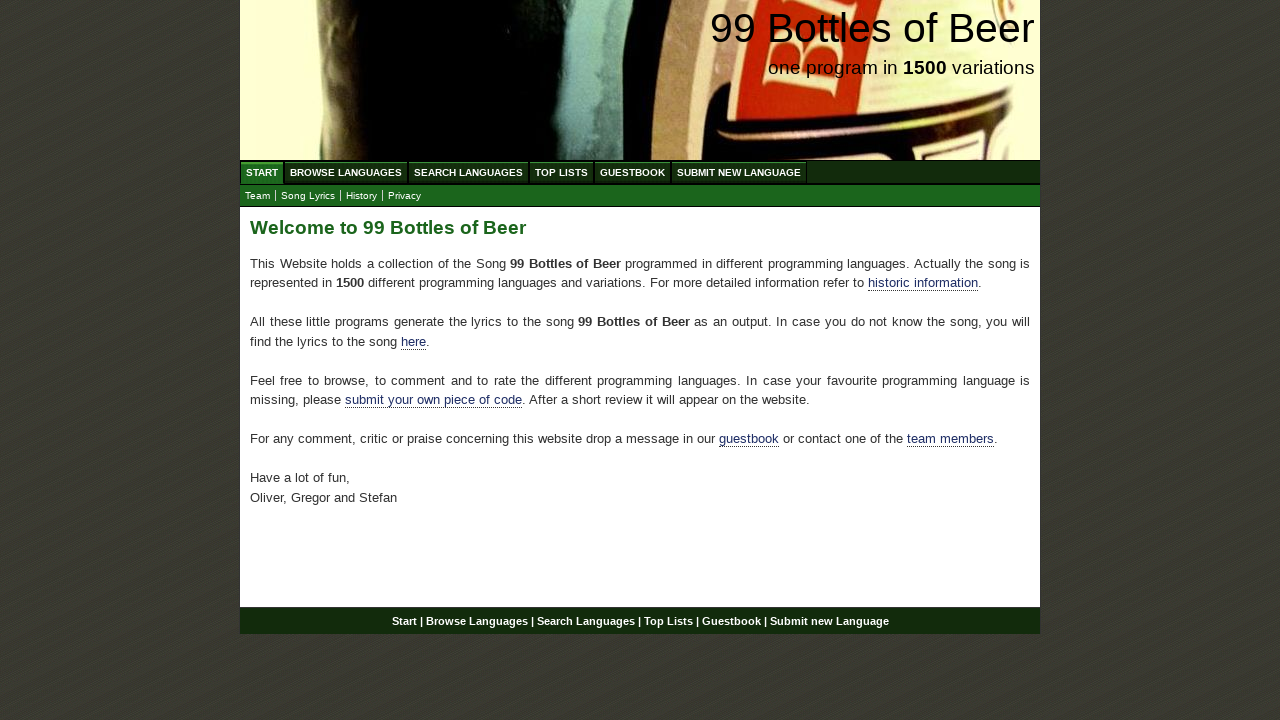

Clicked Team submenu item to navigate to team page at (258, 196) on xpath=//ul[@id='submenu']/li/a[@href='team.html']
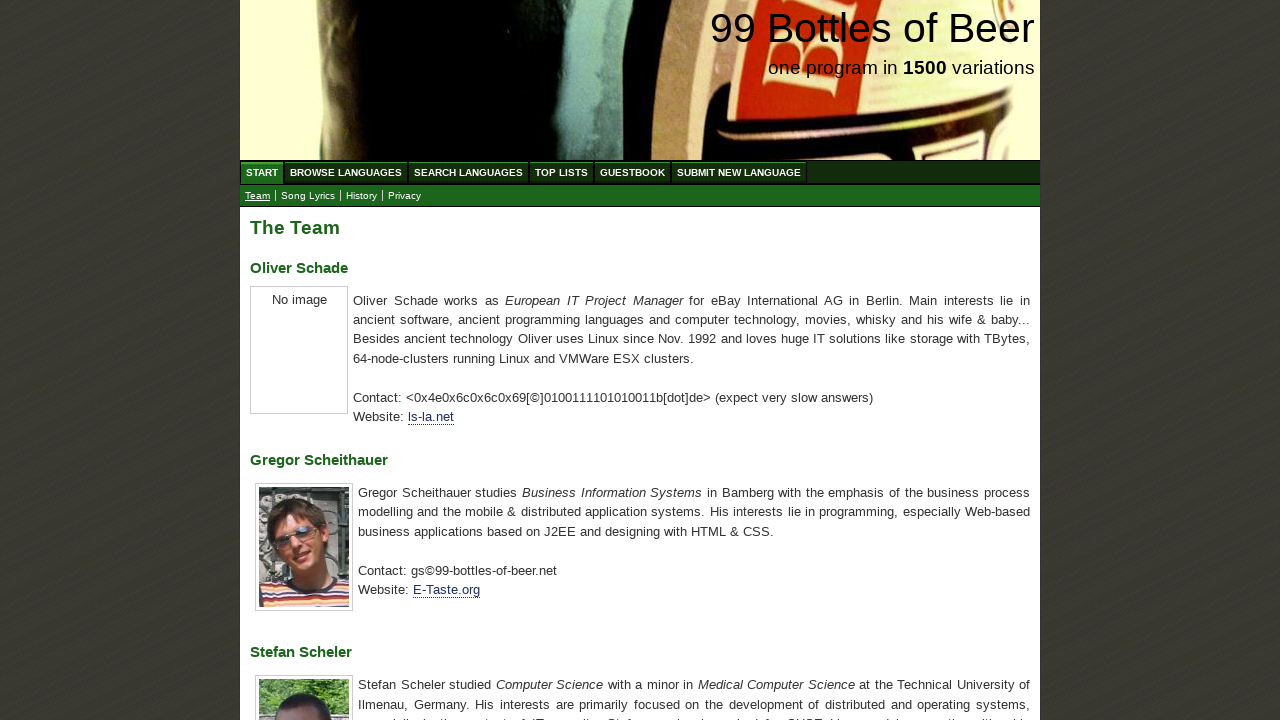

Verified Oliver Schade's name is displayed on team page
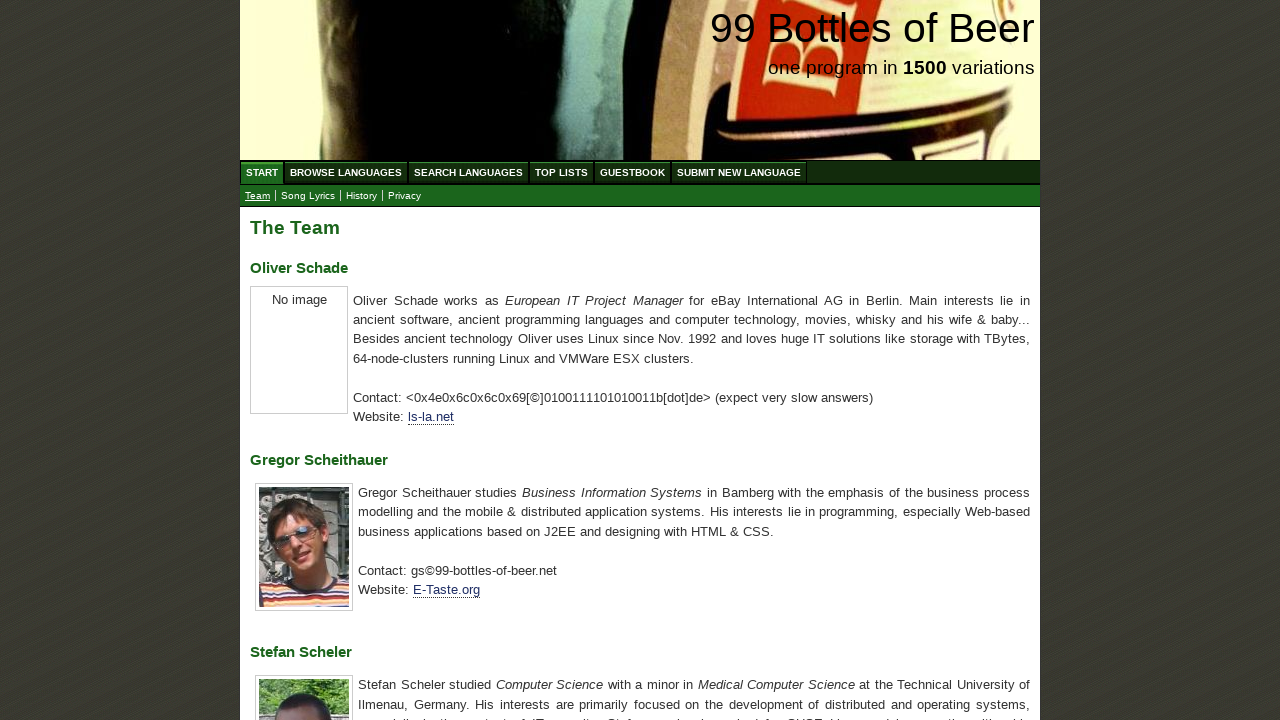

Verified Gregor Scheithauer's name is displayed on team page
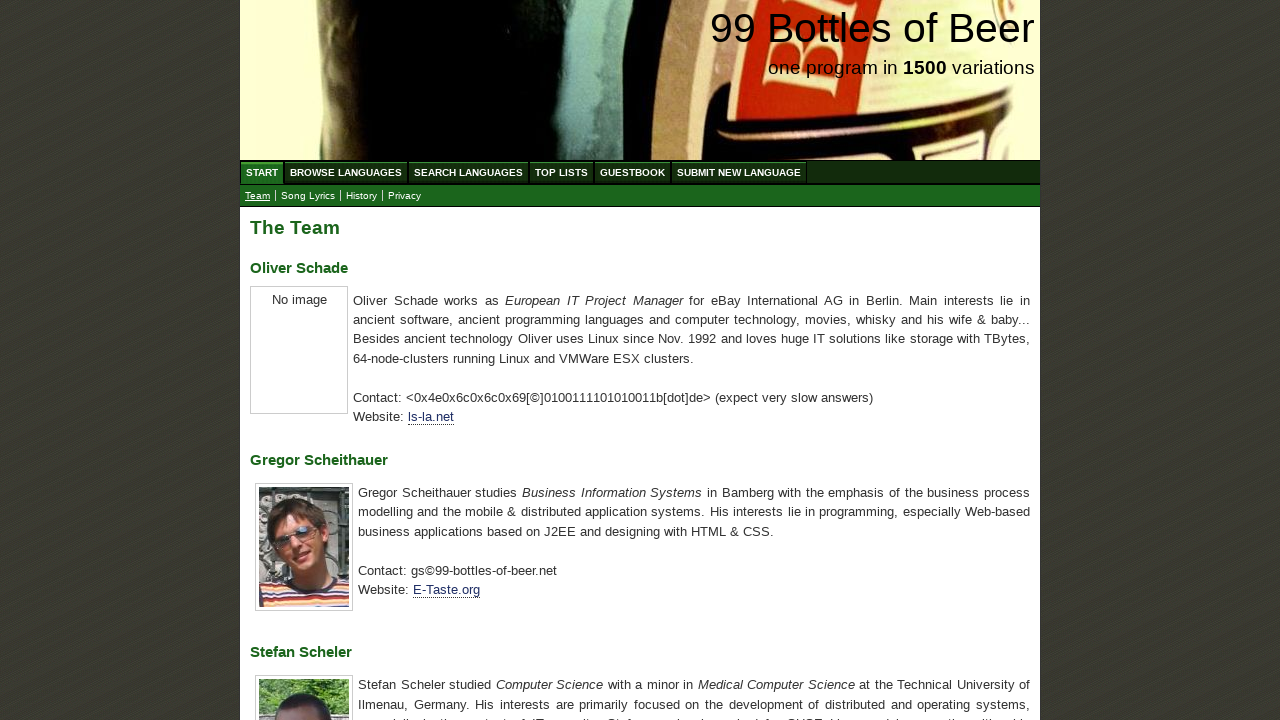

Verified Stefan Scheler's name is displayed on team page
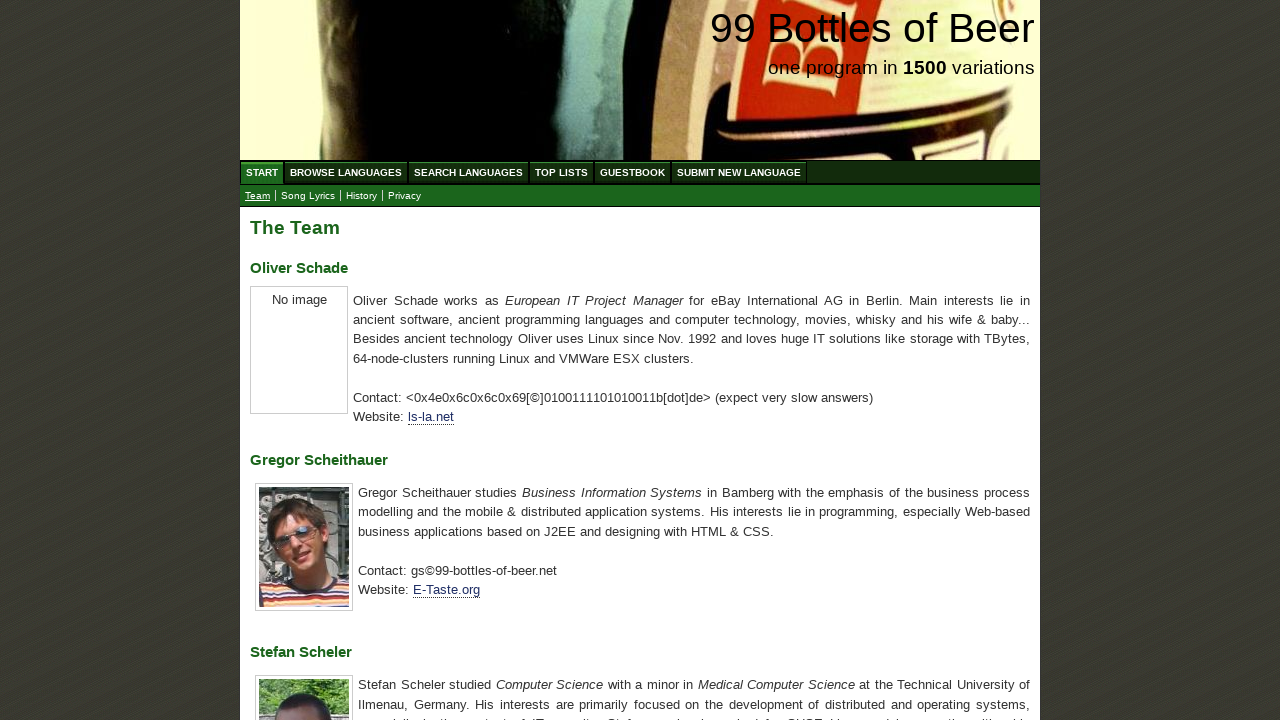

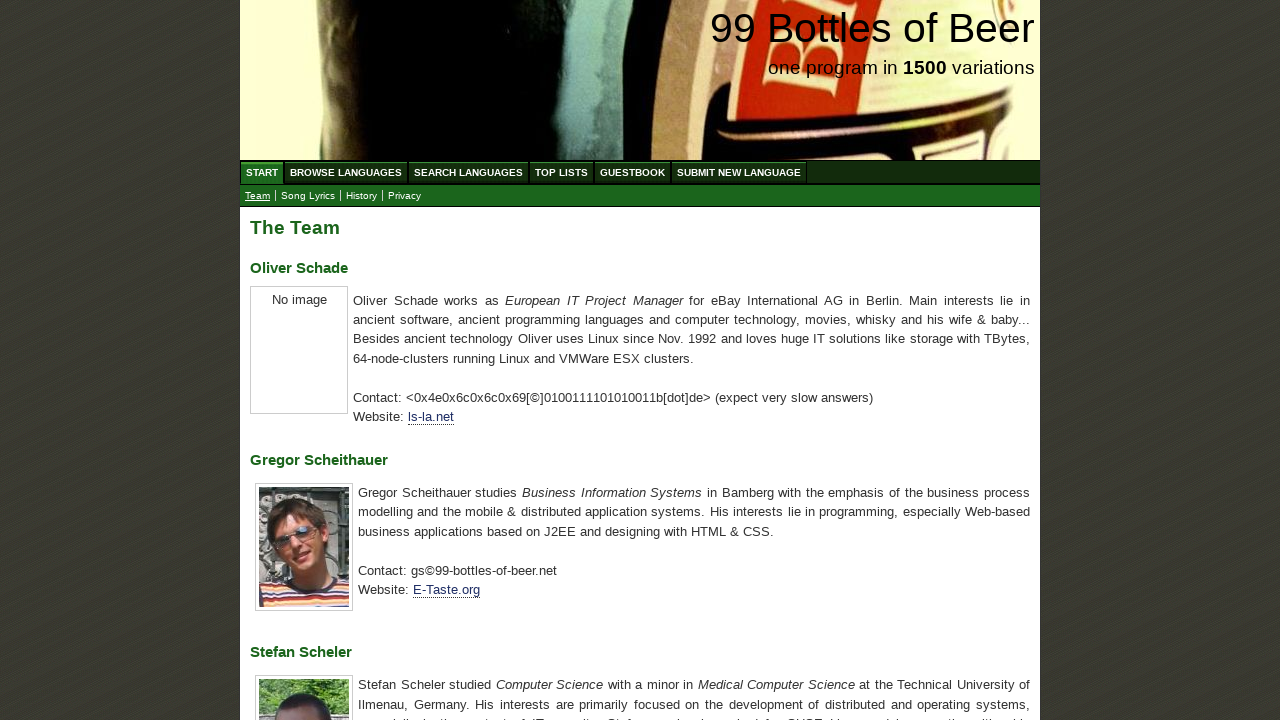